Tests the login form validation by submitting empty username and password fields and verifying the error message "Username is required" is displayed

Starting URL: https://www.saucedemo.com/

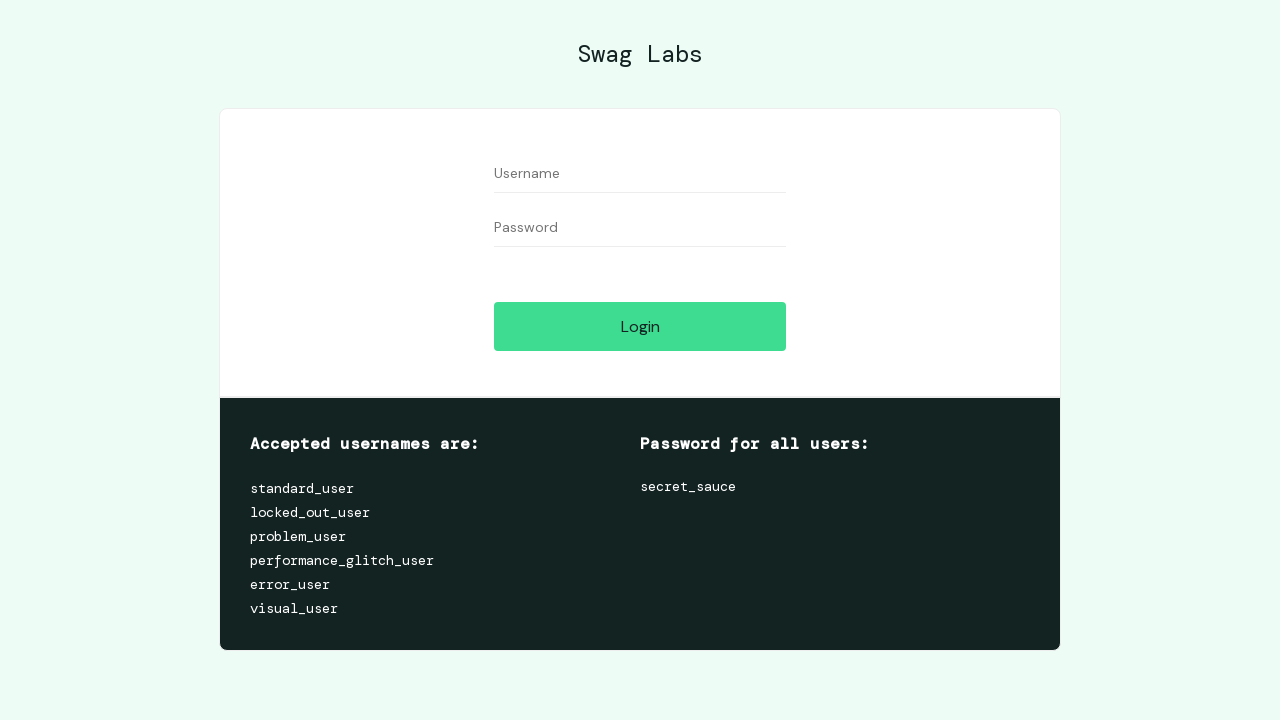

Navigated to Sauce Demo login page
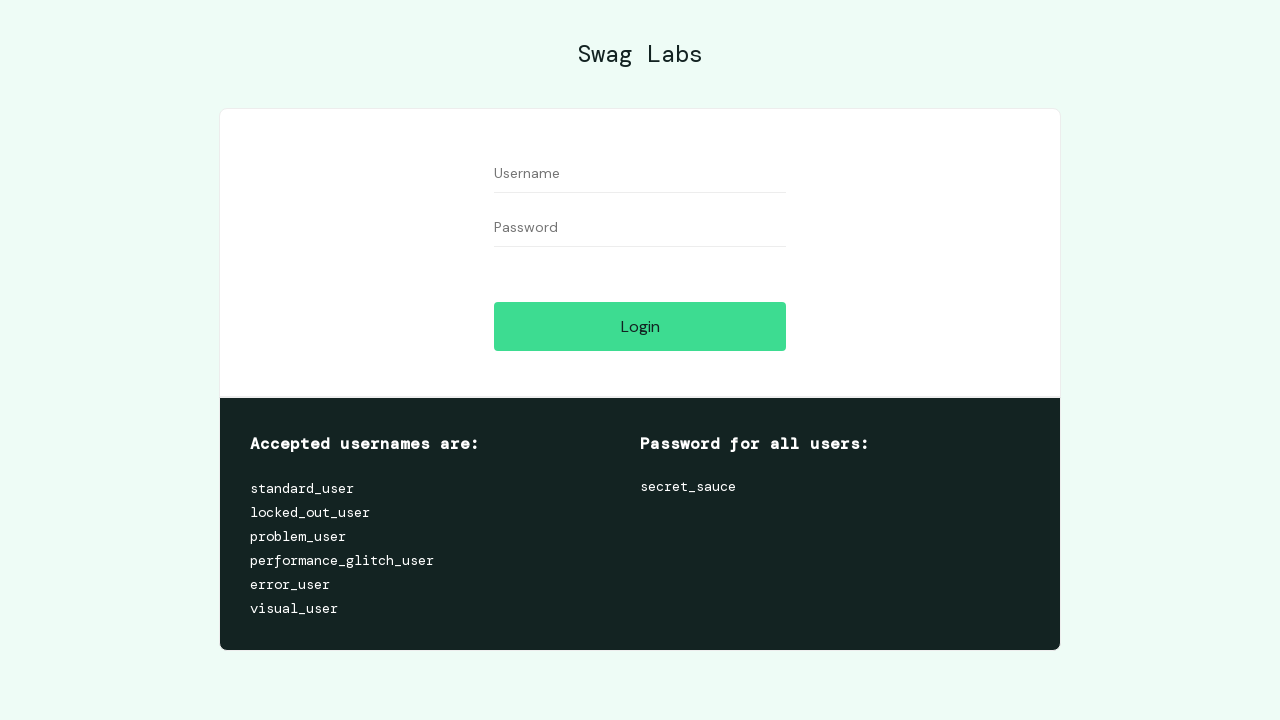

Clicked username field to focus at (640, 174) on input#user-name
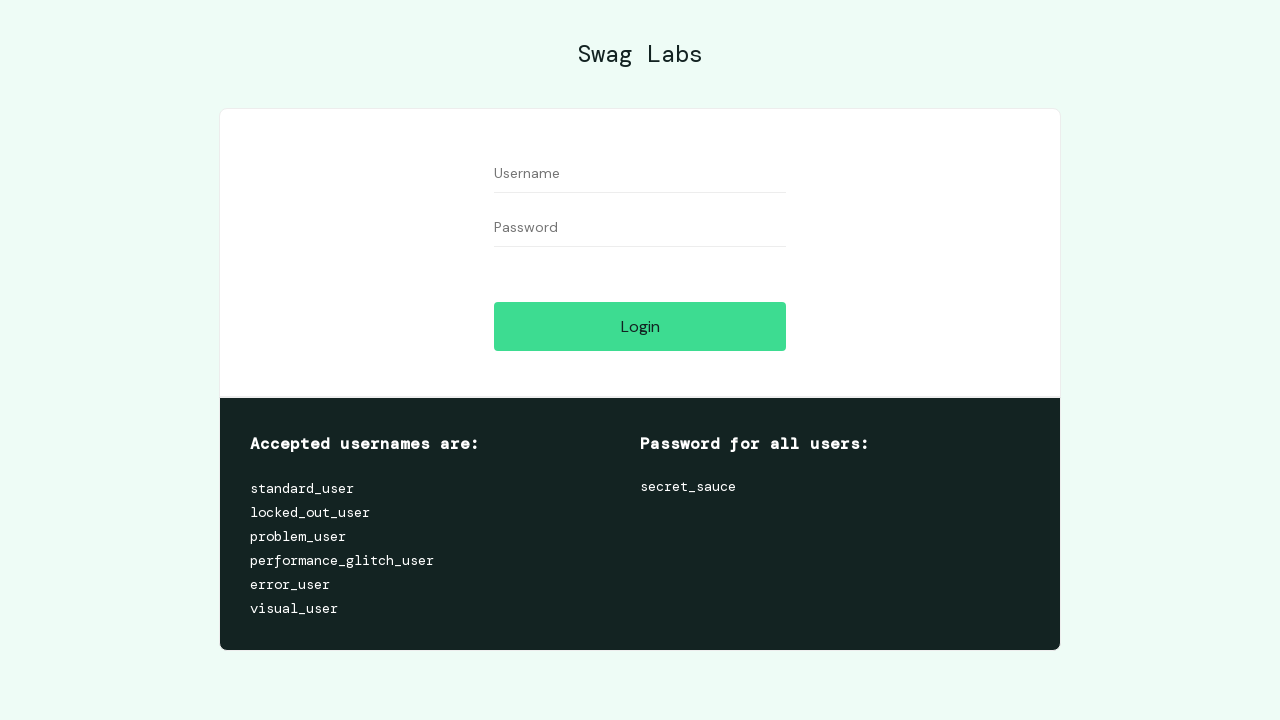

Clicked password field to focus at (640, 228) on input#password
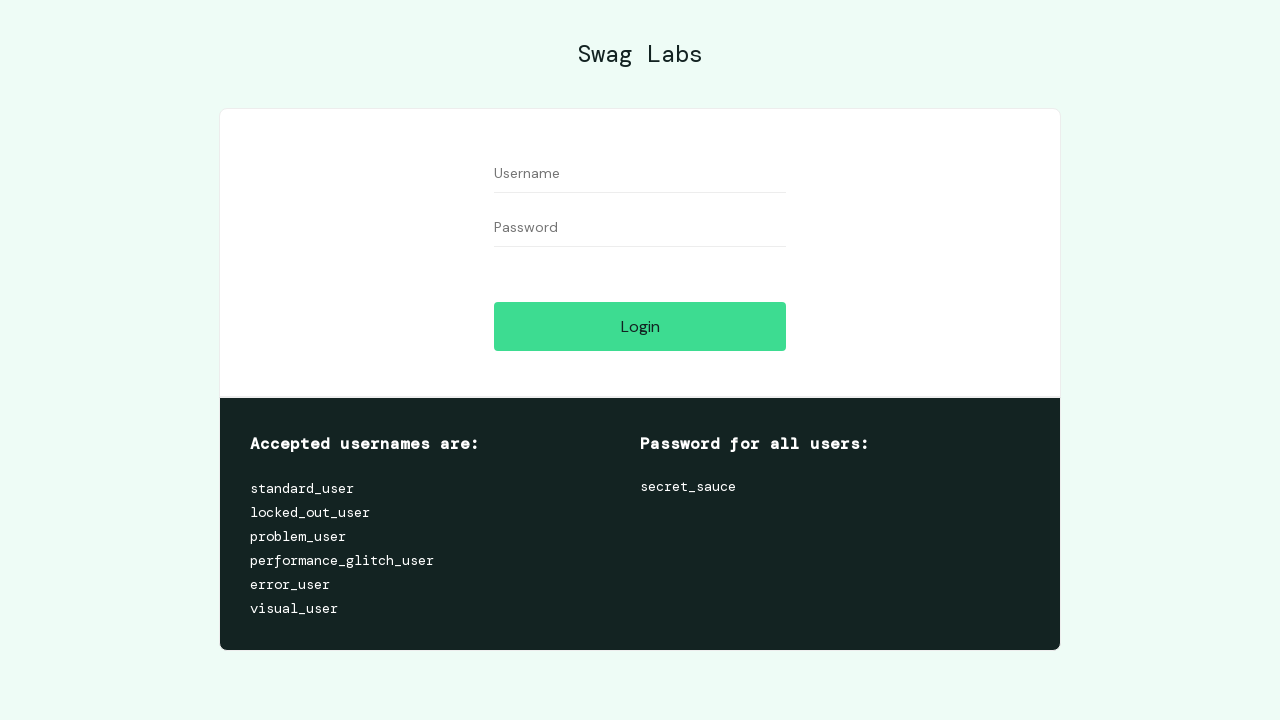

Clicked login button with empty username and password fields at (640, 326) on input#login-button
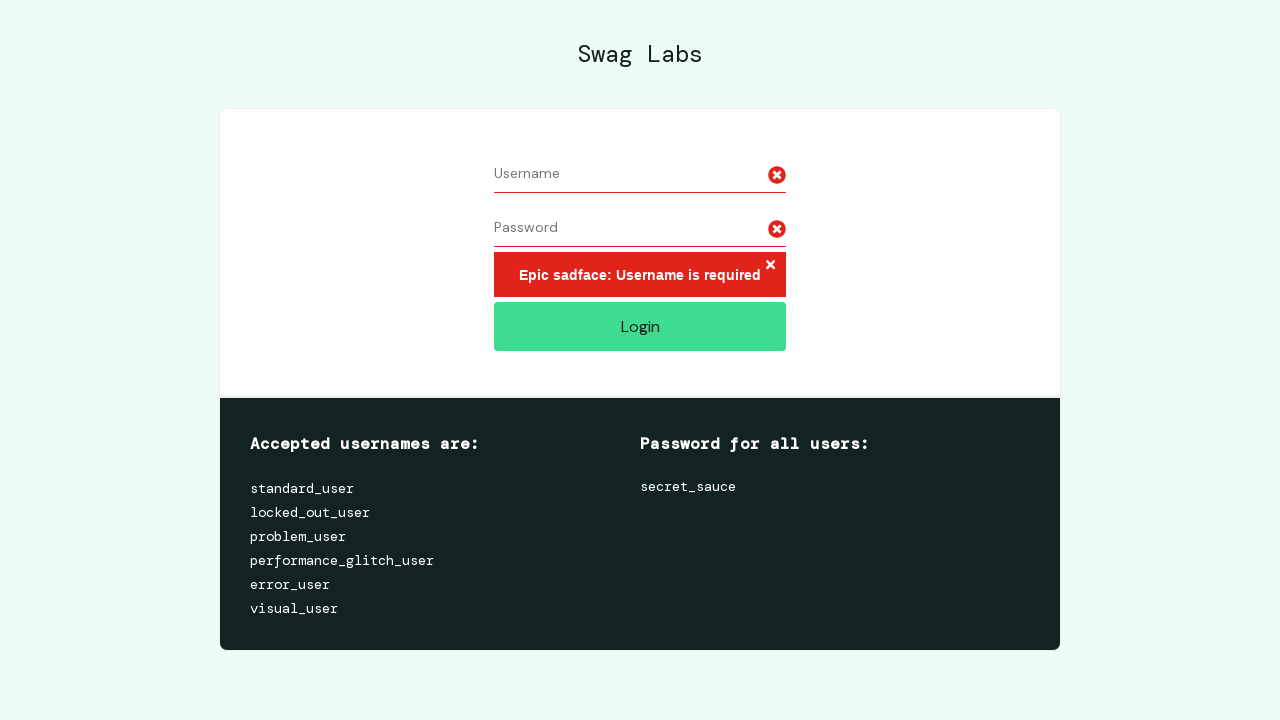

Error message container appeared
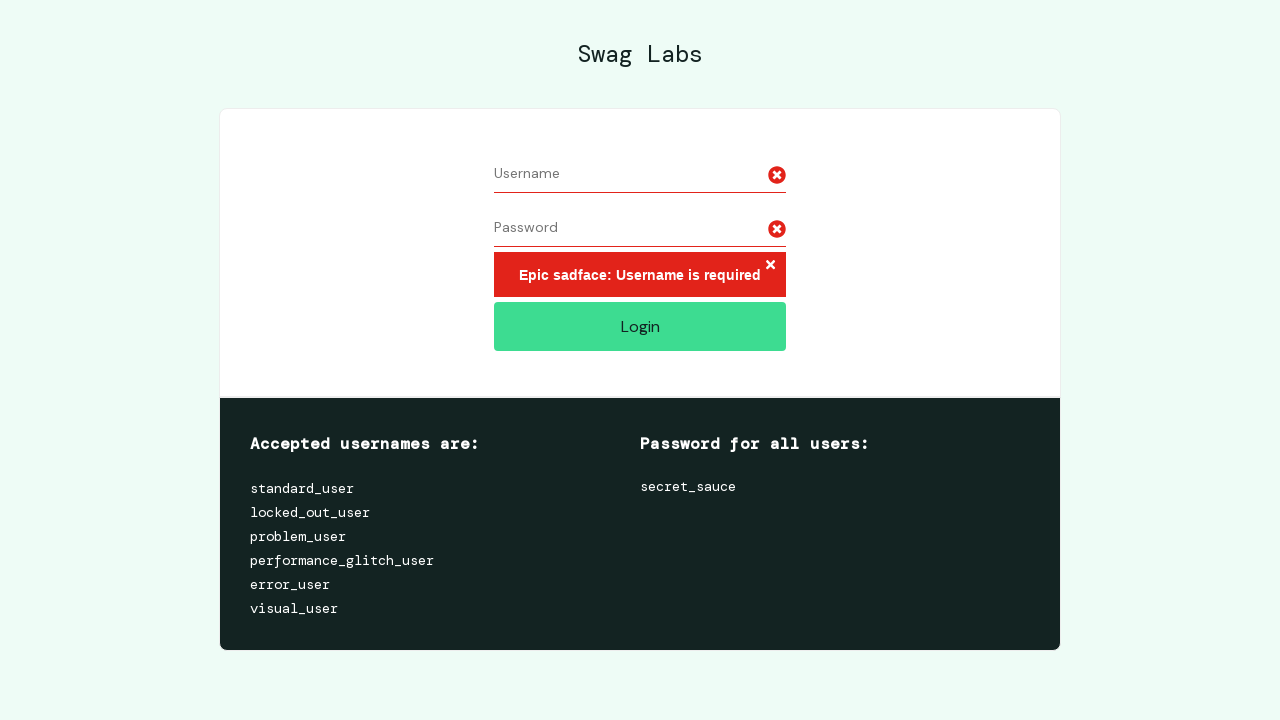

Verified error message contains 'Username is required'
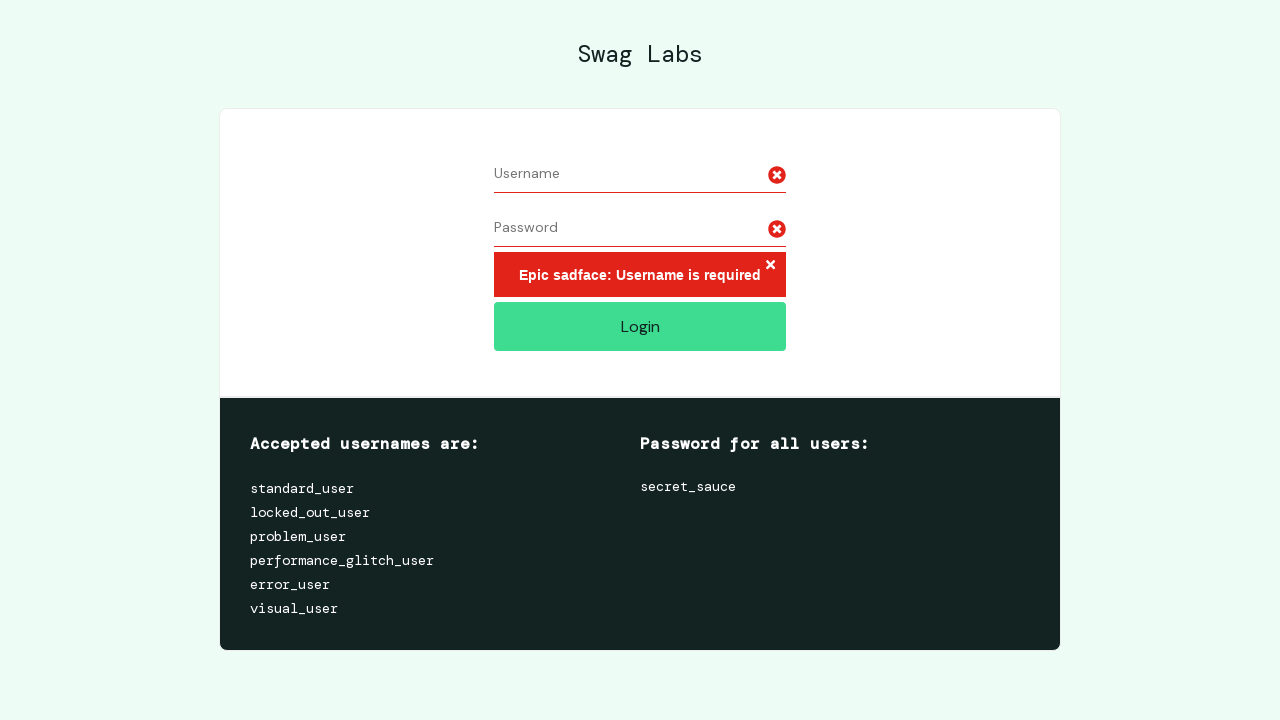

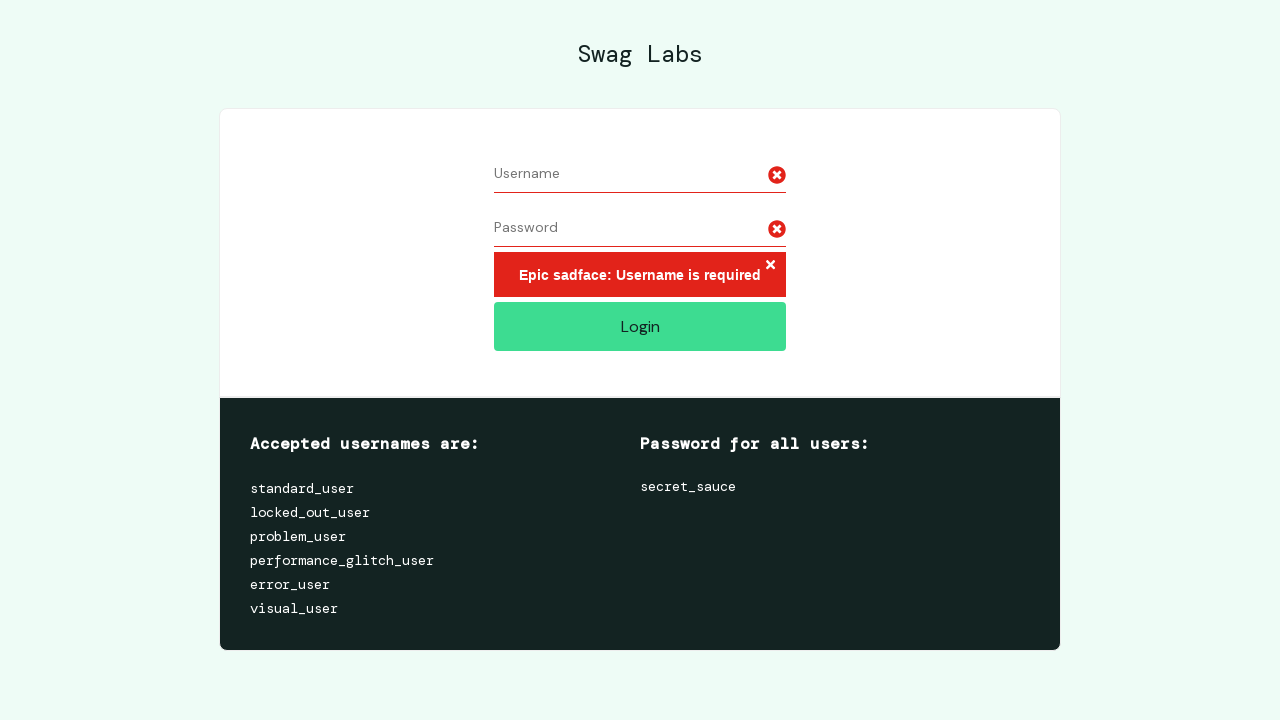